Tests switching between browser windows by clicking a link that opens a new window, switching to it, verifying the title, then closing both windows

Starting URL: https://the-internet.herokuapp.com/windows

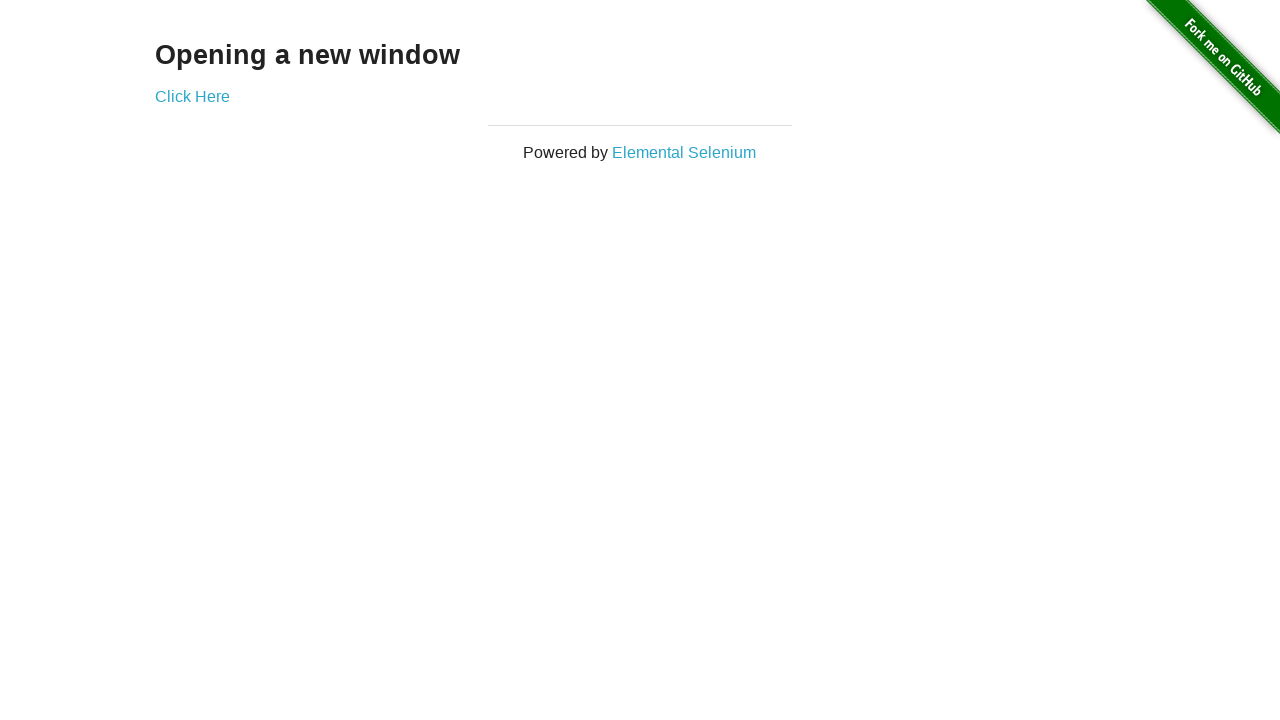

Clicked 'Click Here' link to open new window at (192, 96) on xpath=//a[text()='Click Here']
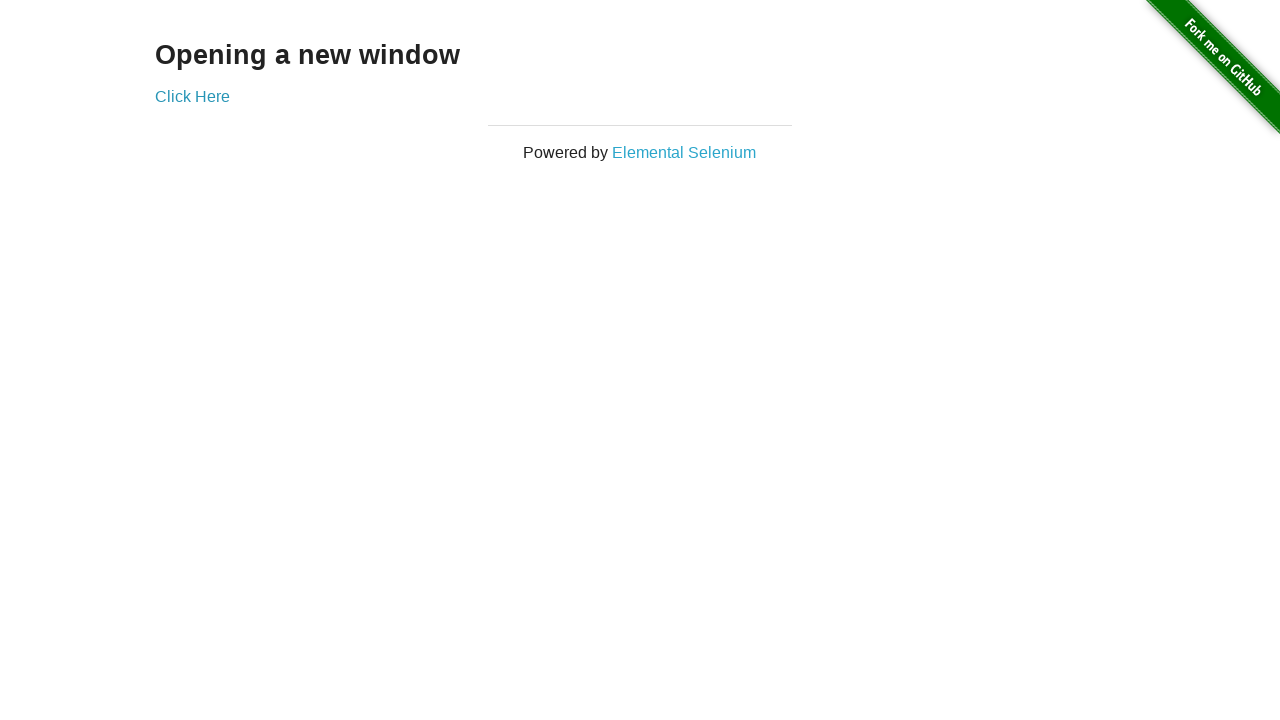

Captured new window/page reference
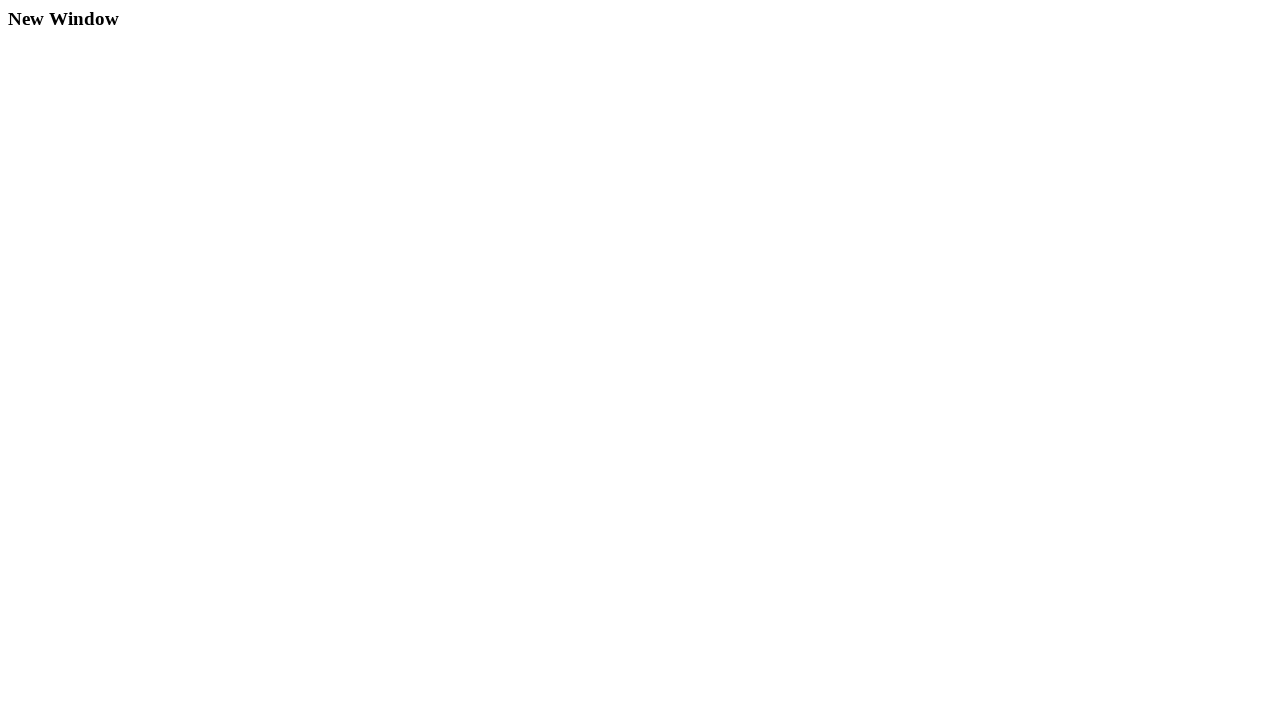

New window page load completed
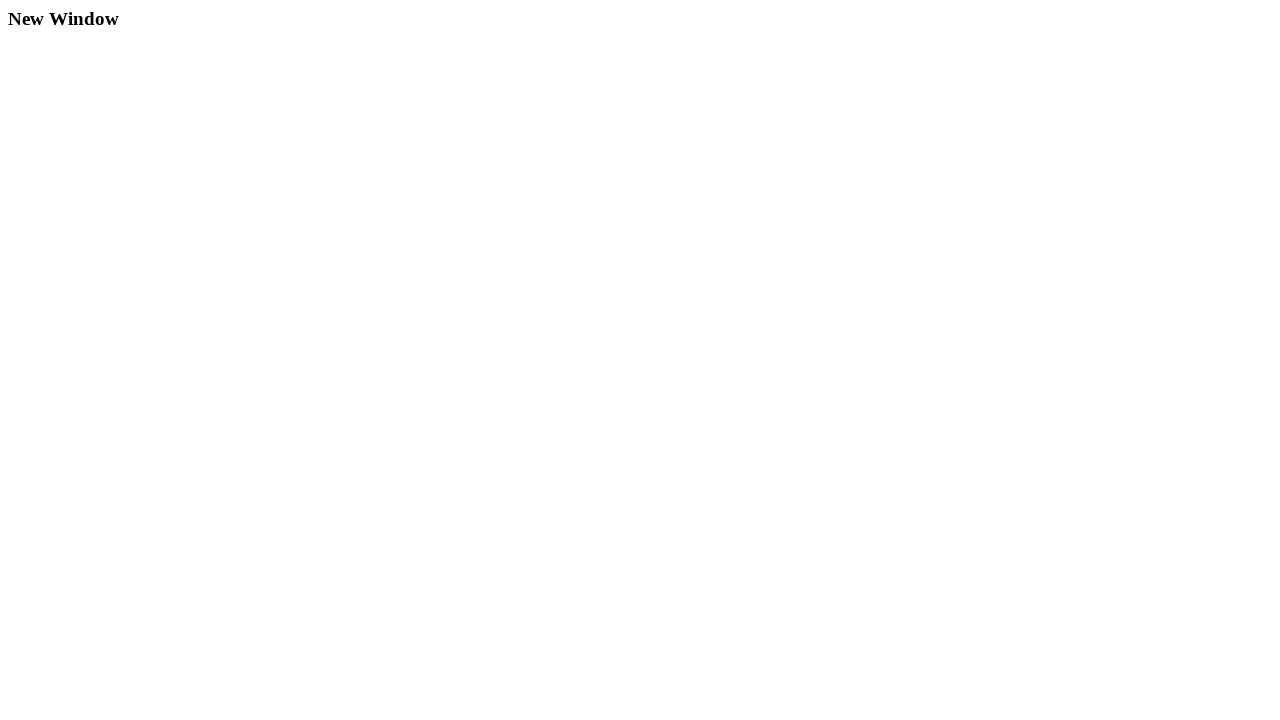

Verified new window title is 'New Window'
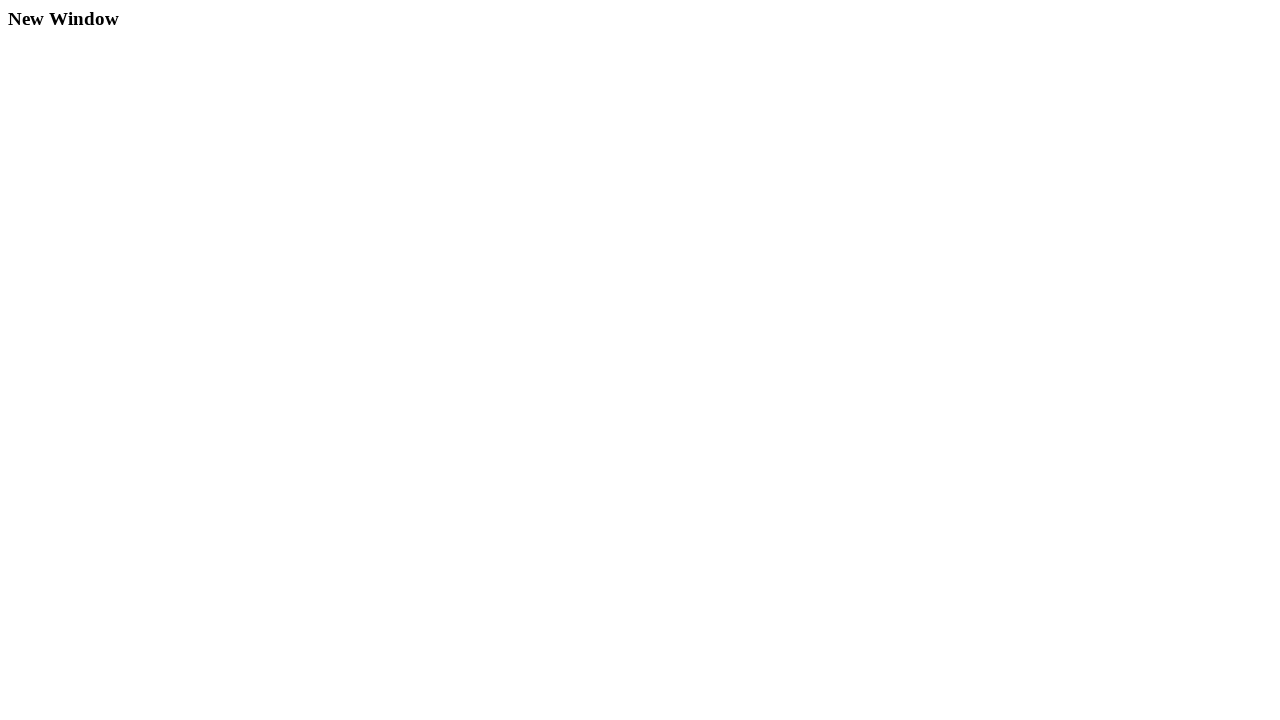

Closed new window
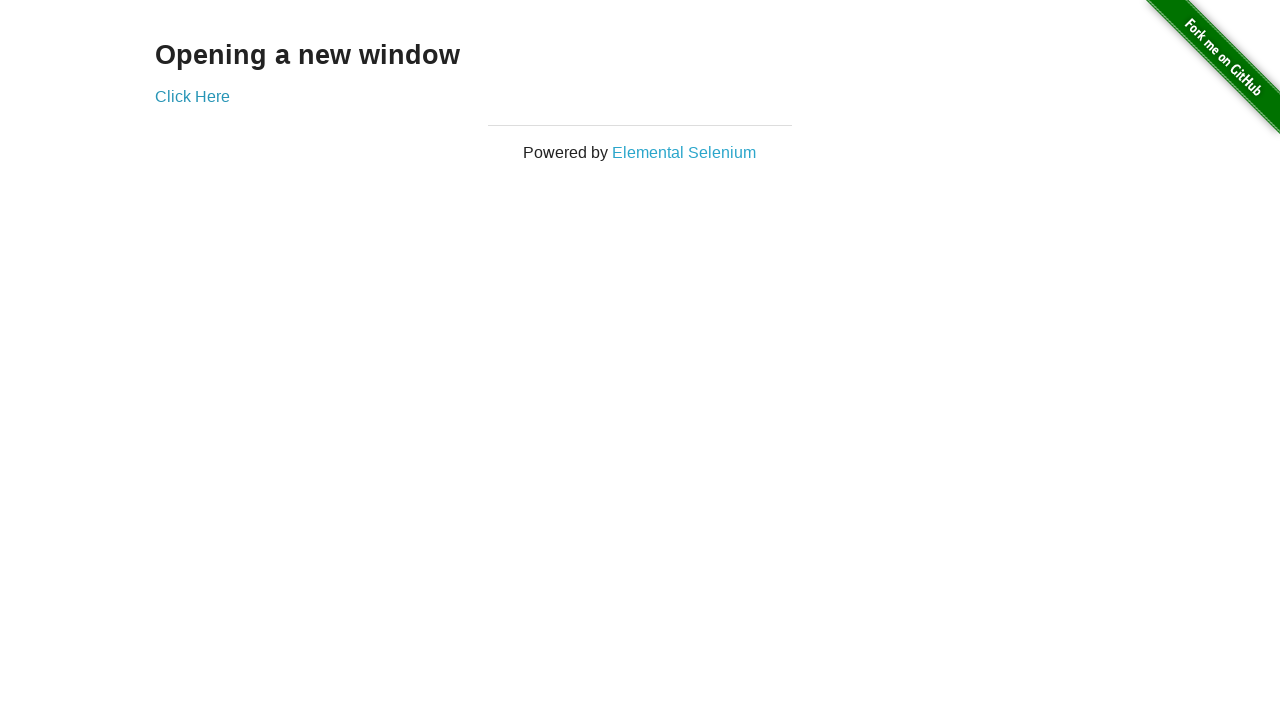

Original window remains active and accessible
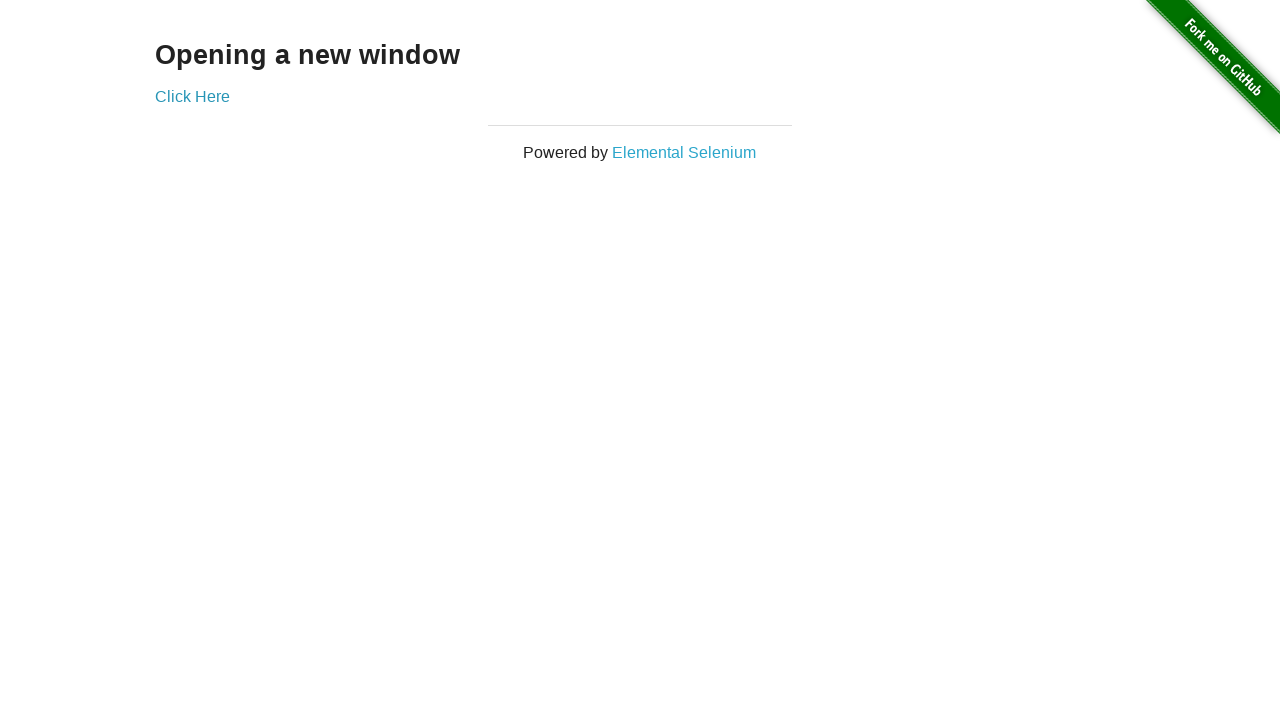

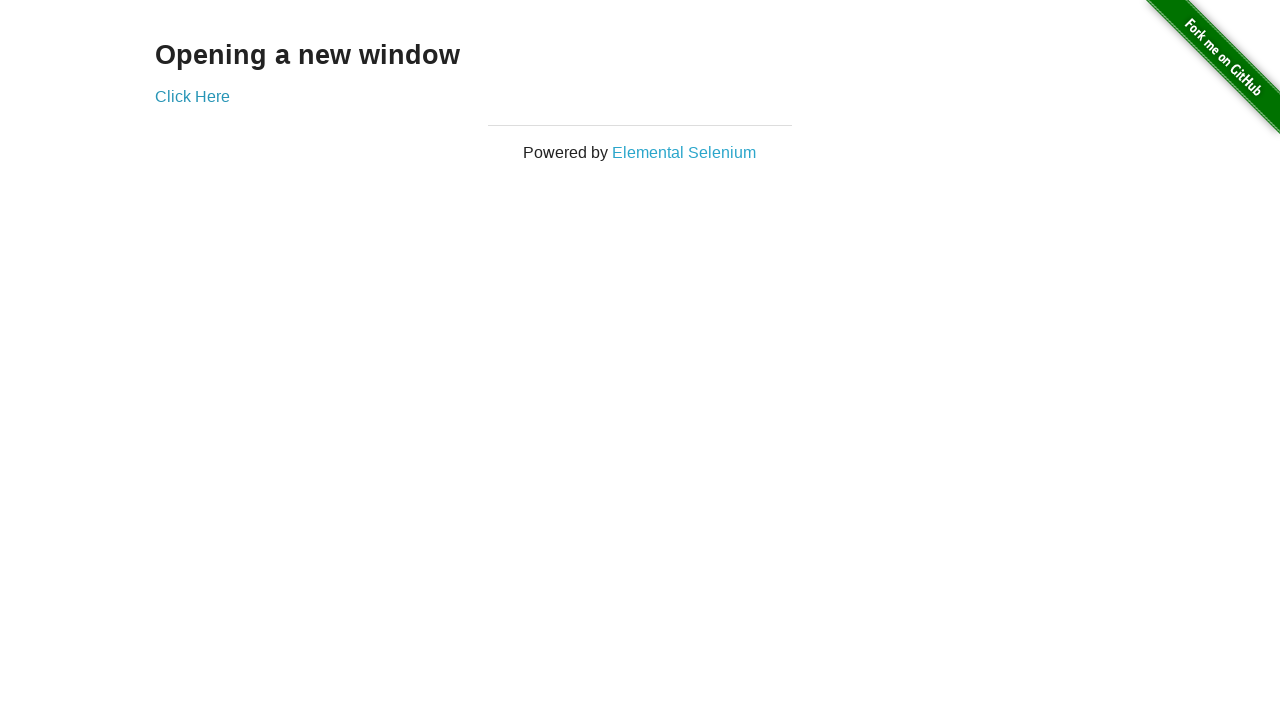